Tests radio button functionality by selecting the "Yes" radio button option

Starting URL: https://demoqa.com/radio-button

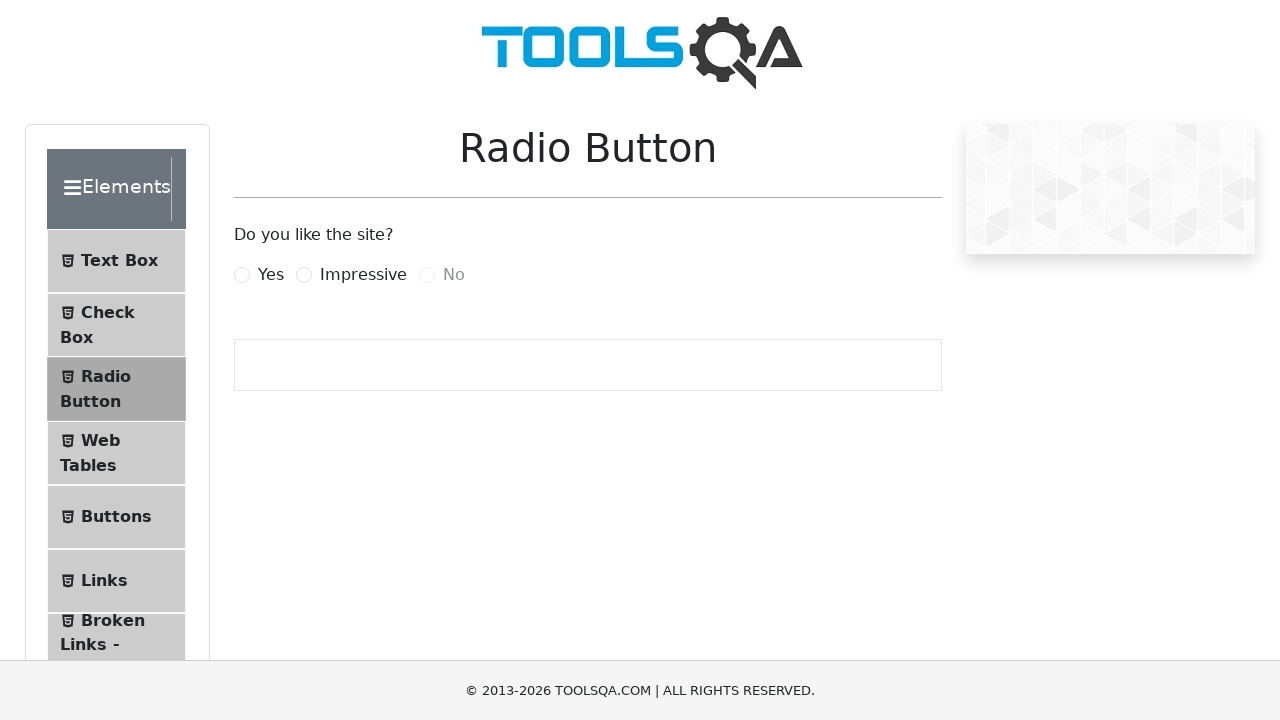

Clicked the 'Yes' radio button option at (271, 275) on label[for='yesRadio']
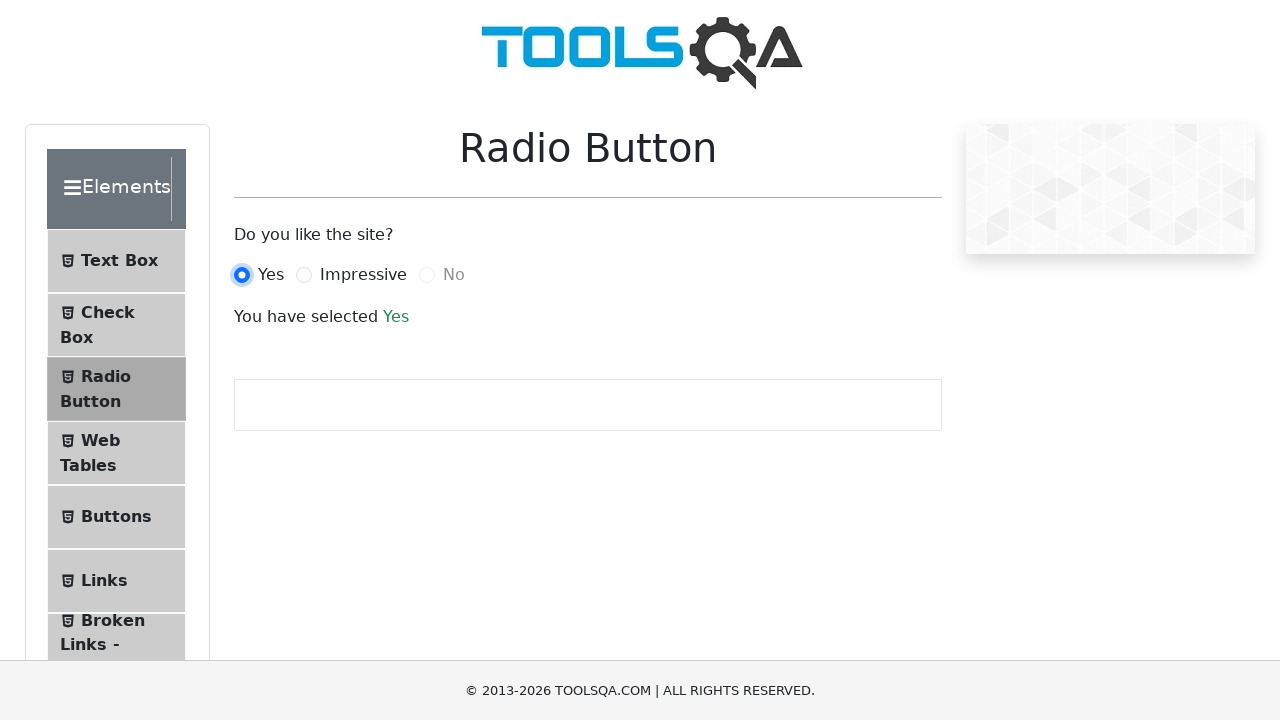

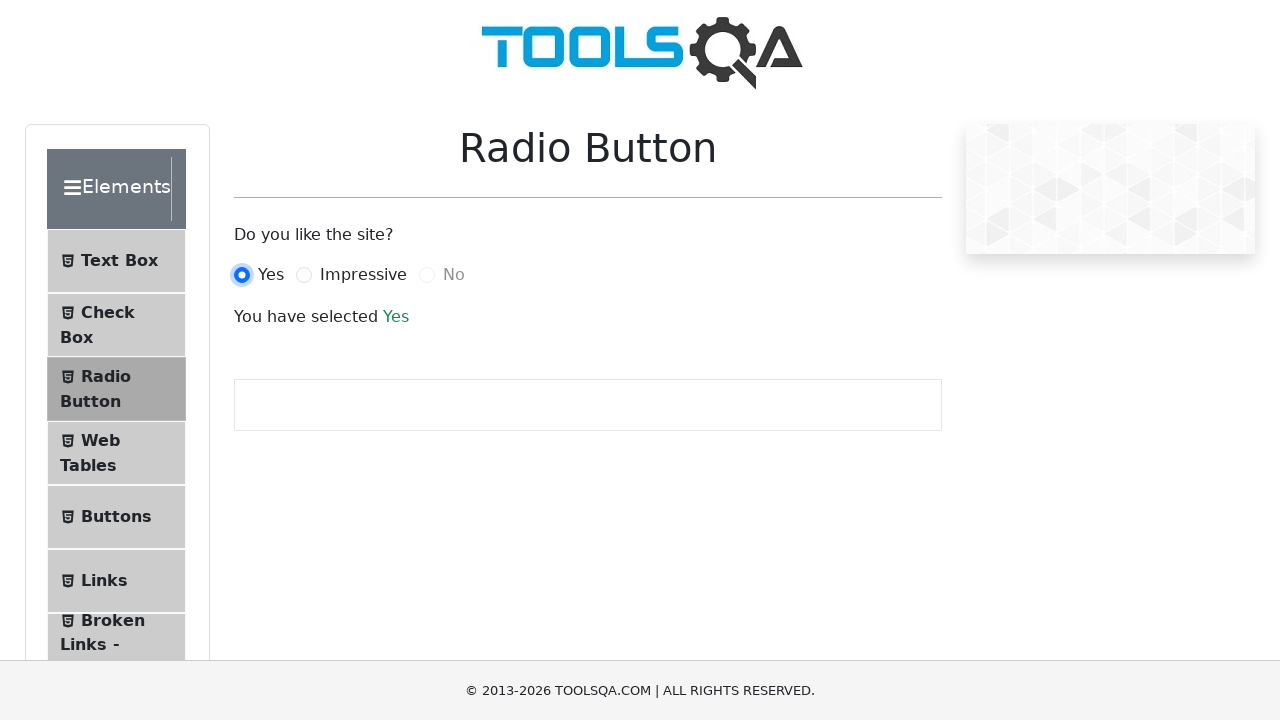